Tests that entered text is trimmed when editing a todo item

Starting URL: https://demo.playwright.dev/todomvc

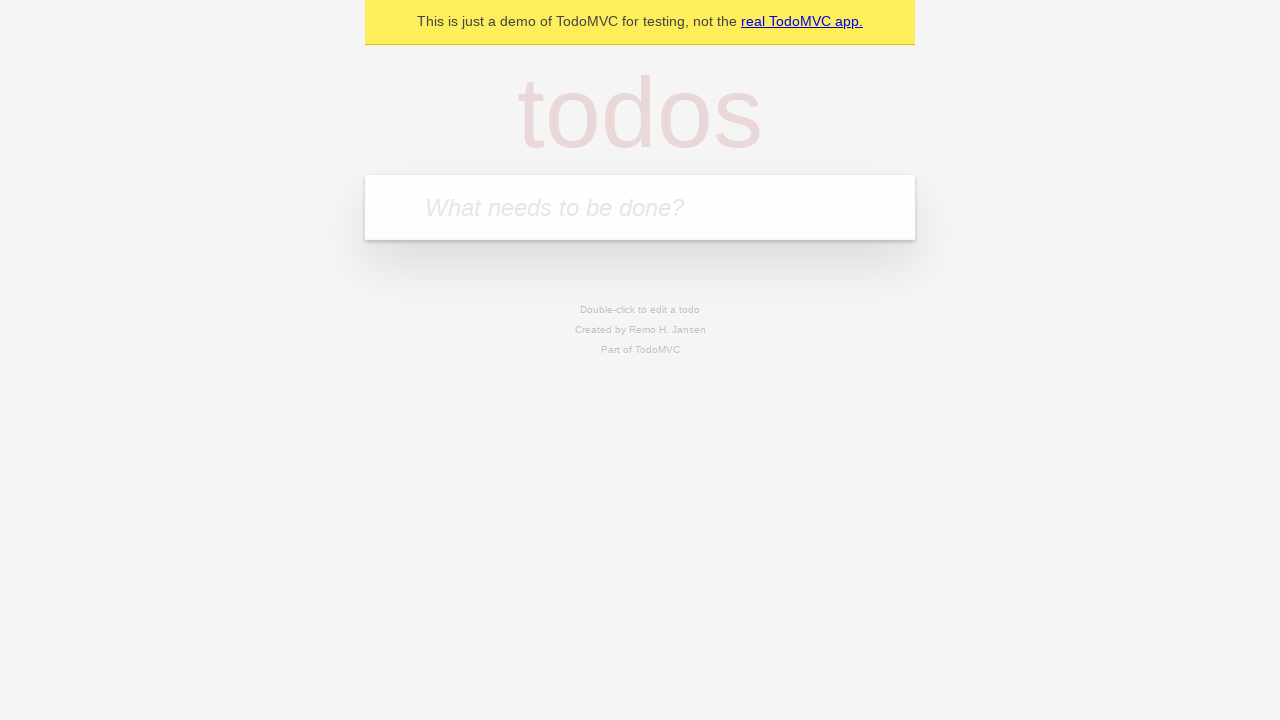

Filled new todo input with 'buy some cheese' on .new-todo
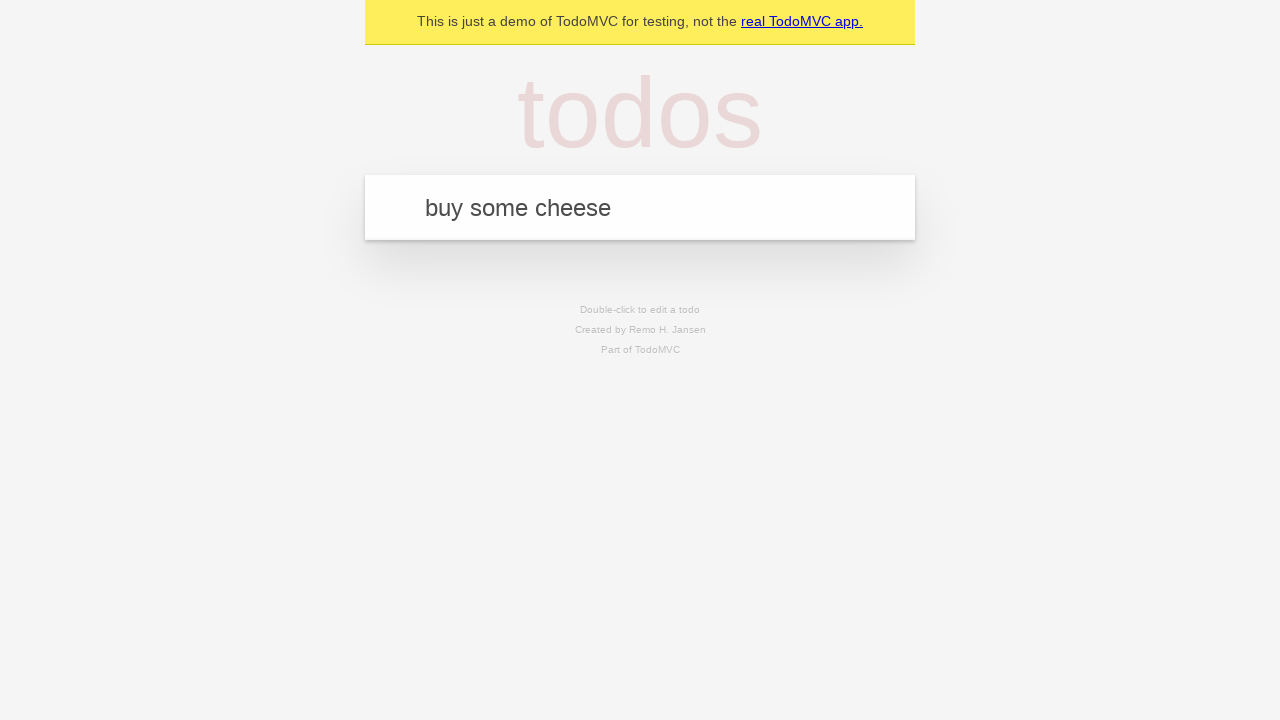

Pressed Enter to create first todo on .new-todo
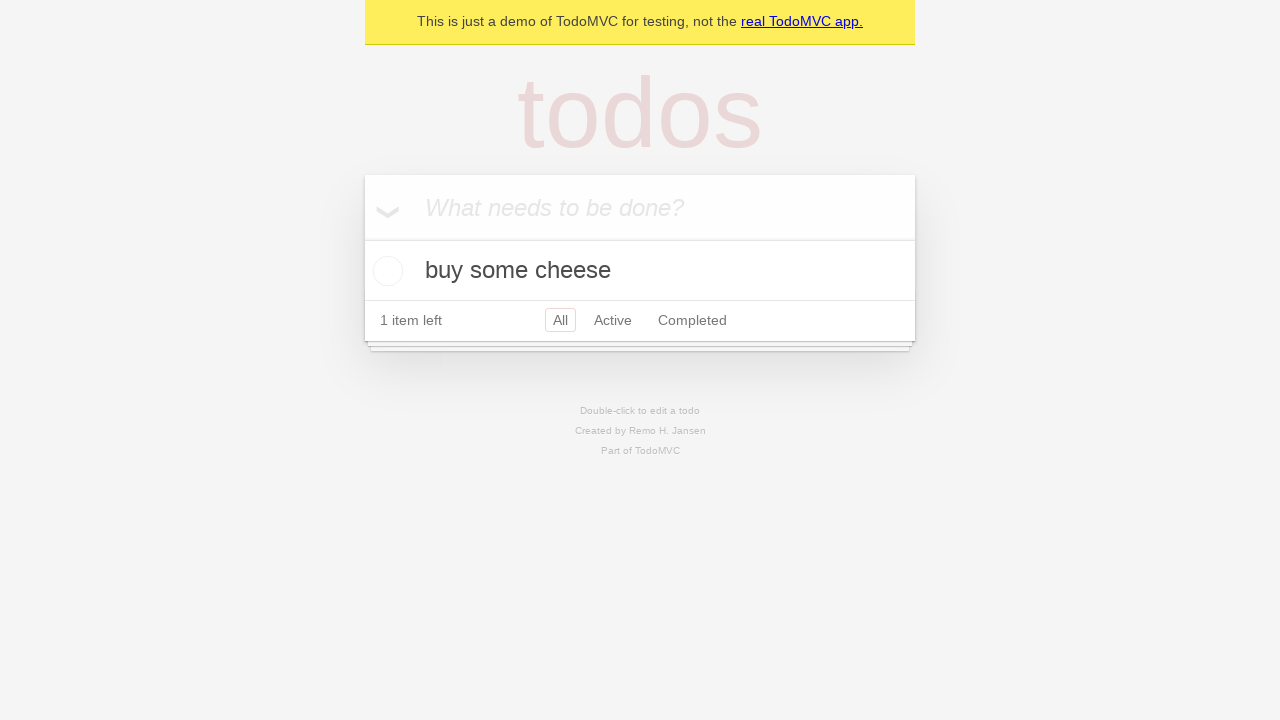

Filled new todo input with 'feed the cat' on .new-todo
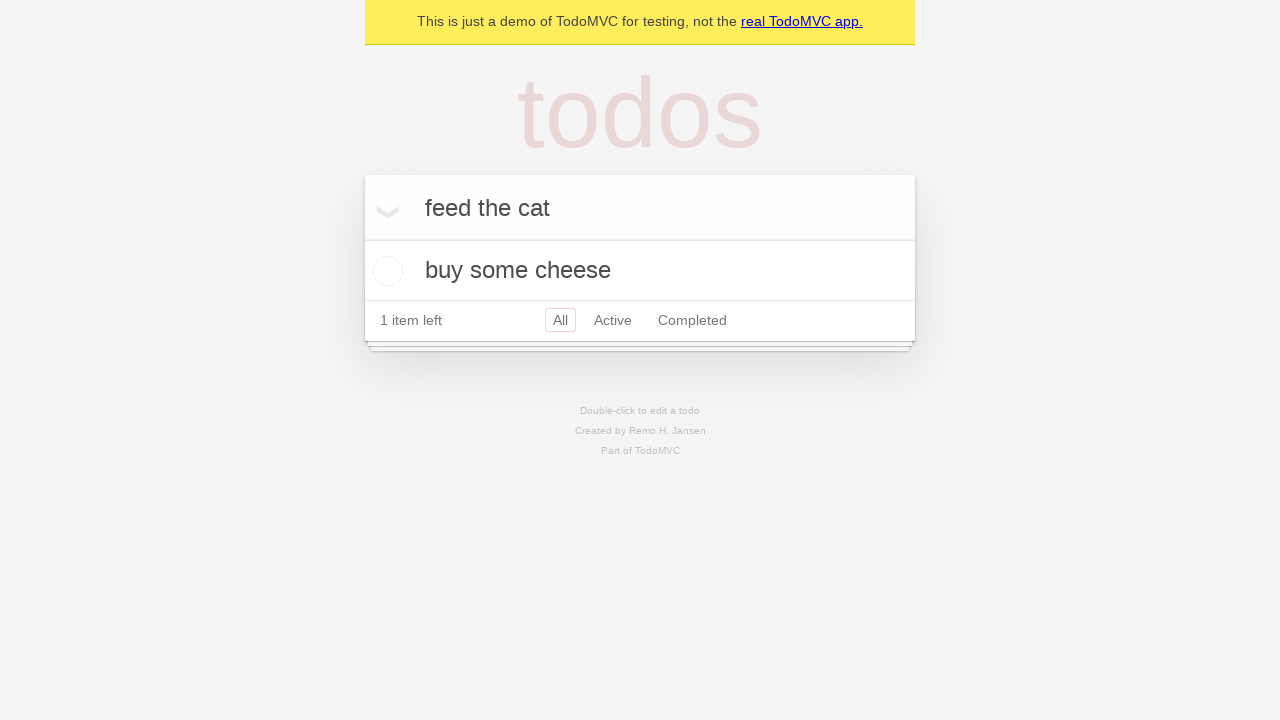

Pressed Enter to create second todo on .new-todo
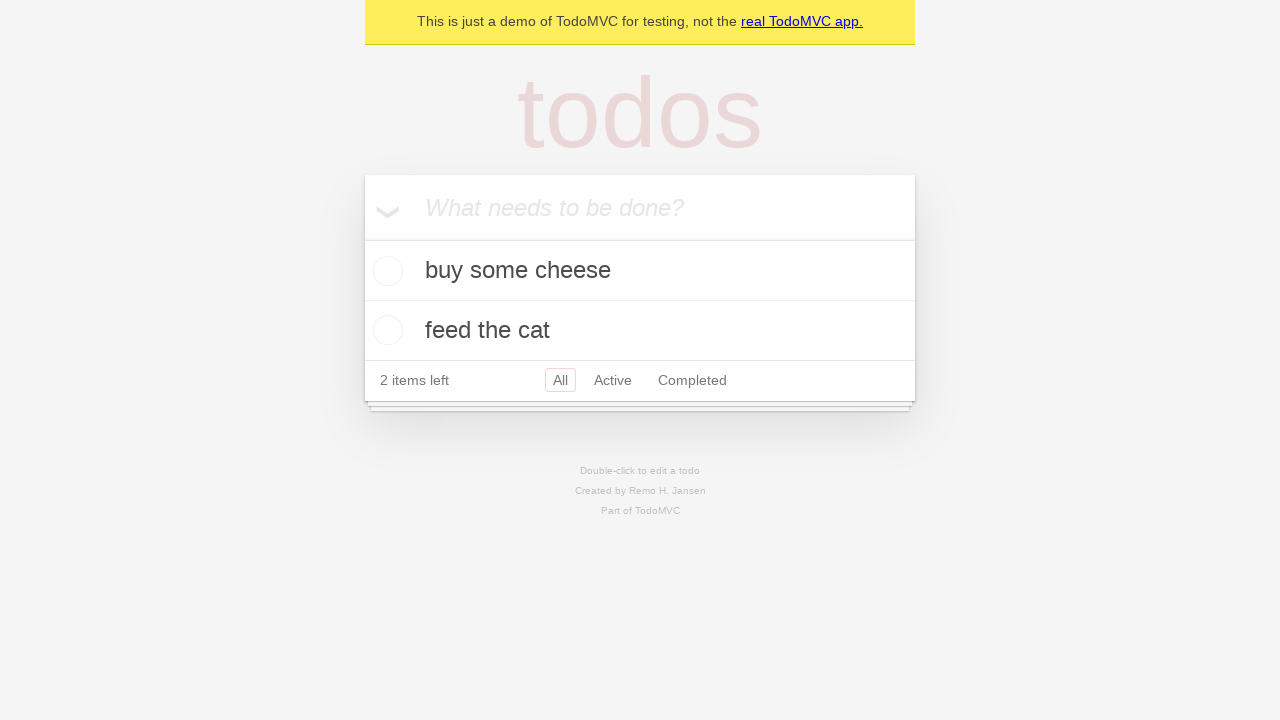

Filled new todo input with 'book a doctors appointment' on .new-todo
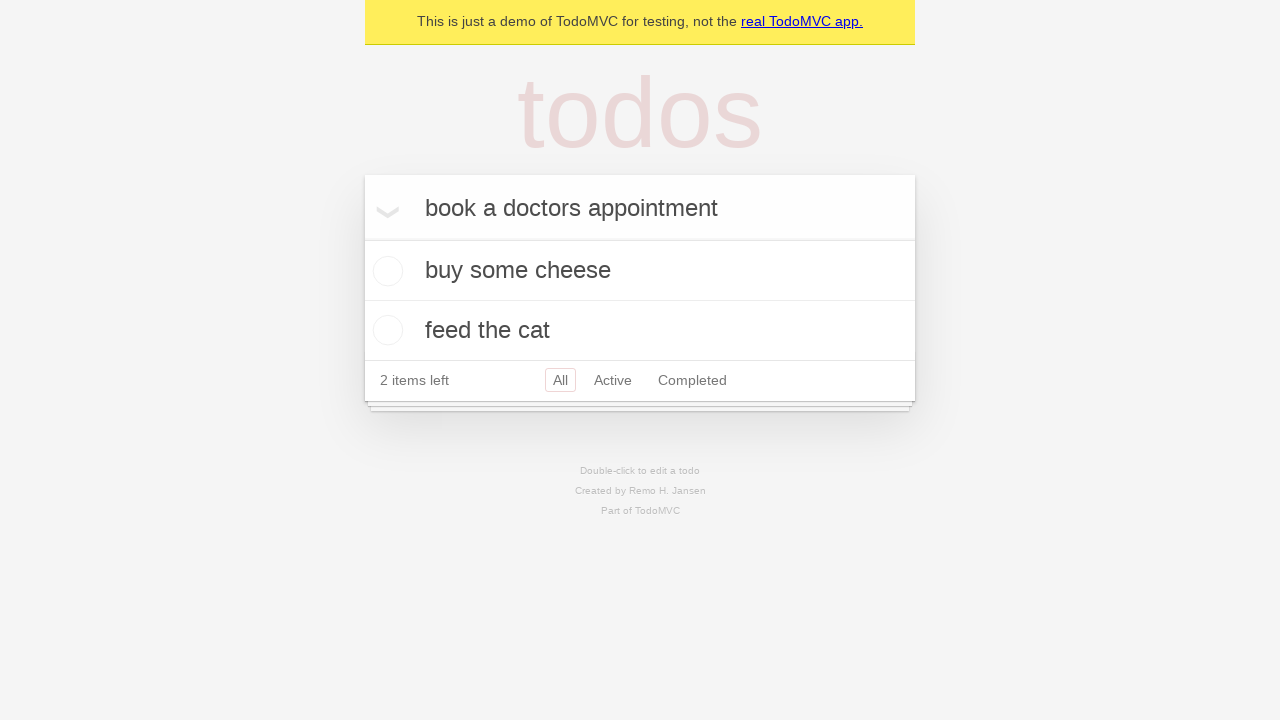

Pressed Enter to create third todo on .new-todo
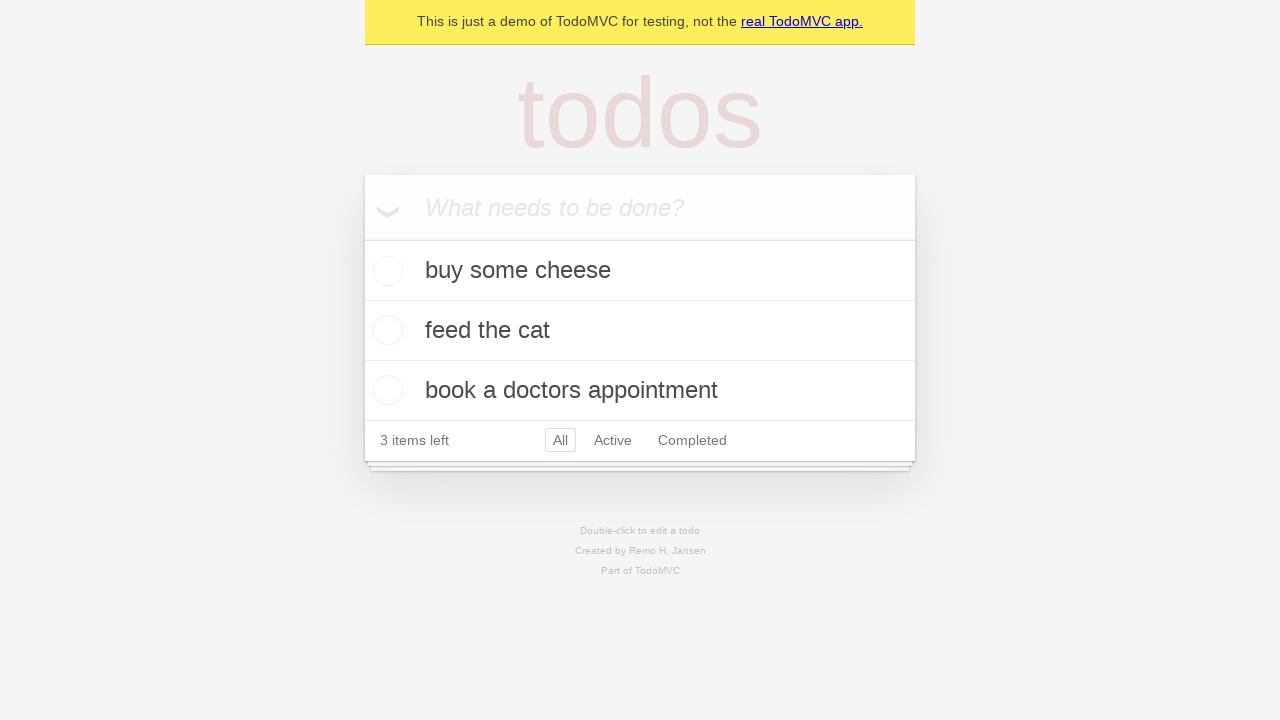

Double-clicked second todo to enter edit mode at (640, 331) on .todo-list li >> nth=1
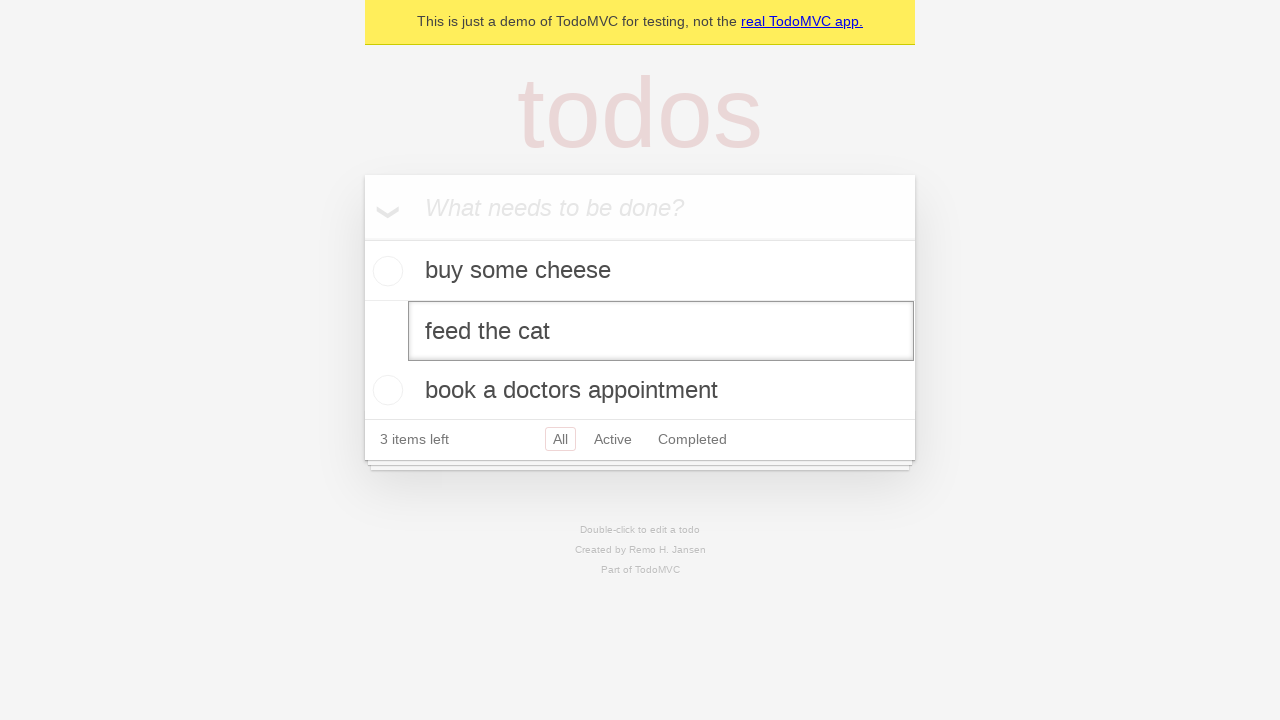

Filled edit field with text containing leading and trailing whitespace on .todo-list li >> nth=1 >> .edit
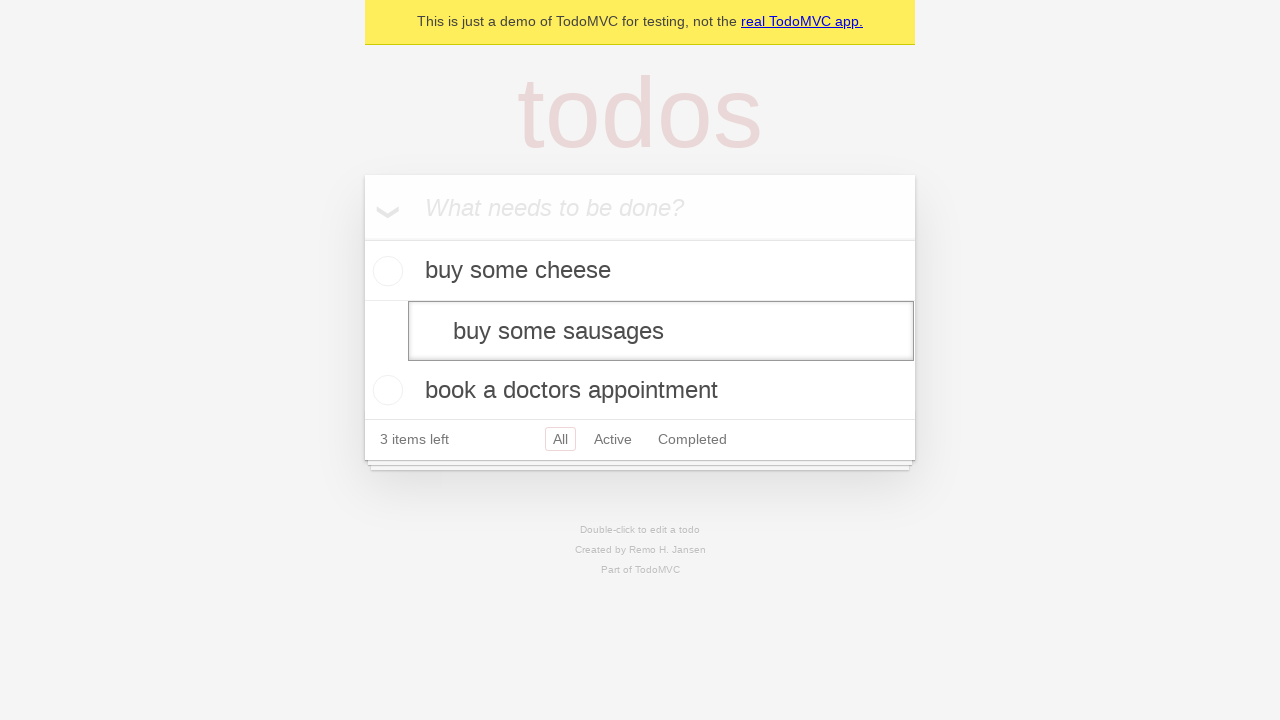

Pressed Enter to save edited todo, expecting text to be trimmed on .todo-list li >> nth=1 >> .edit
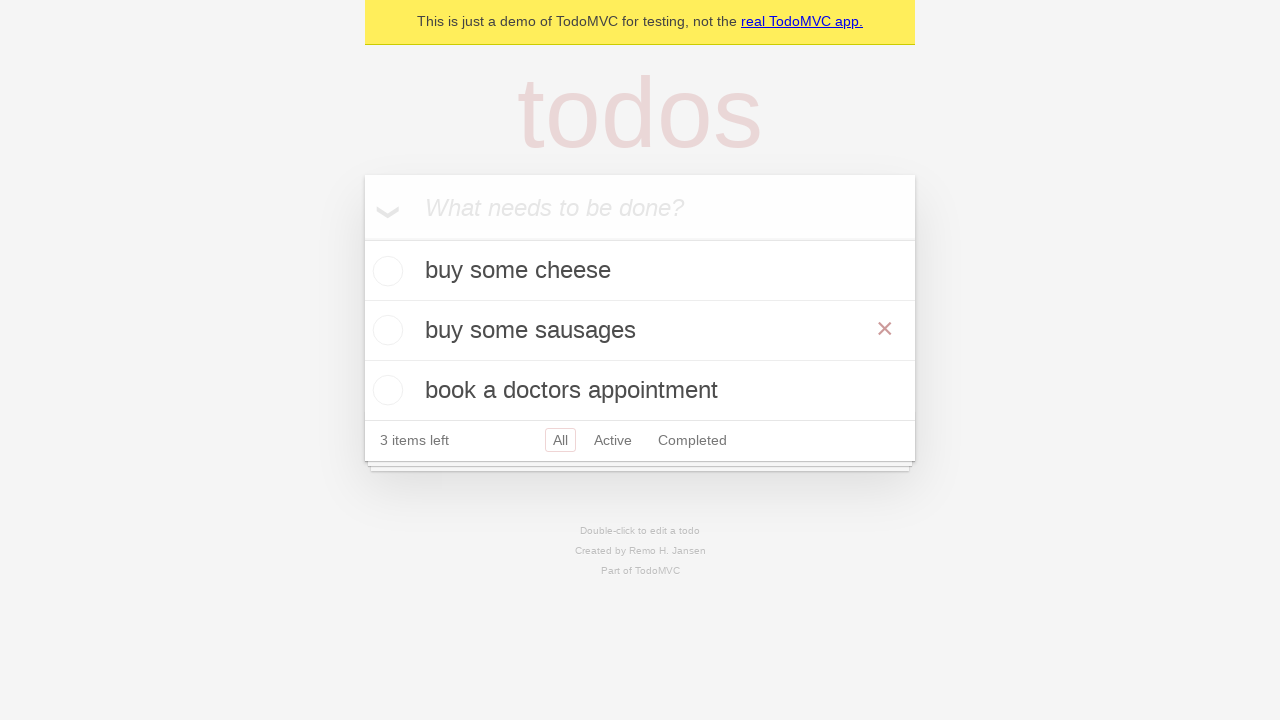

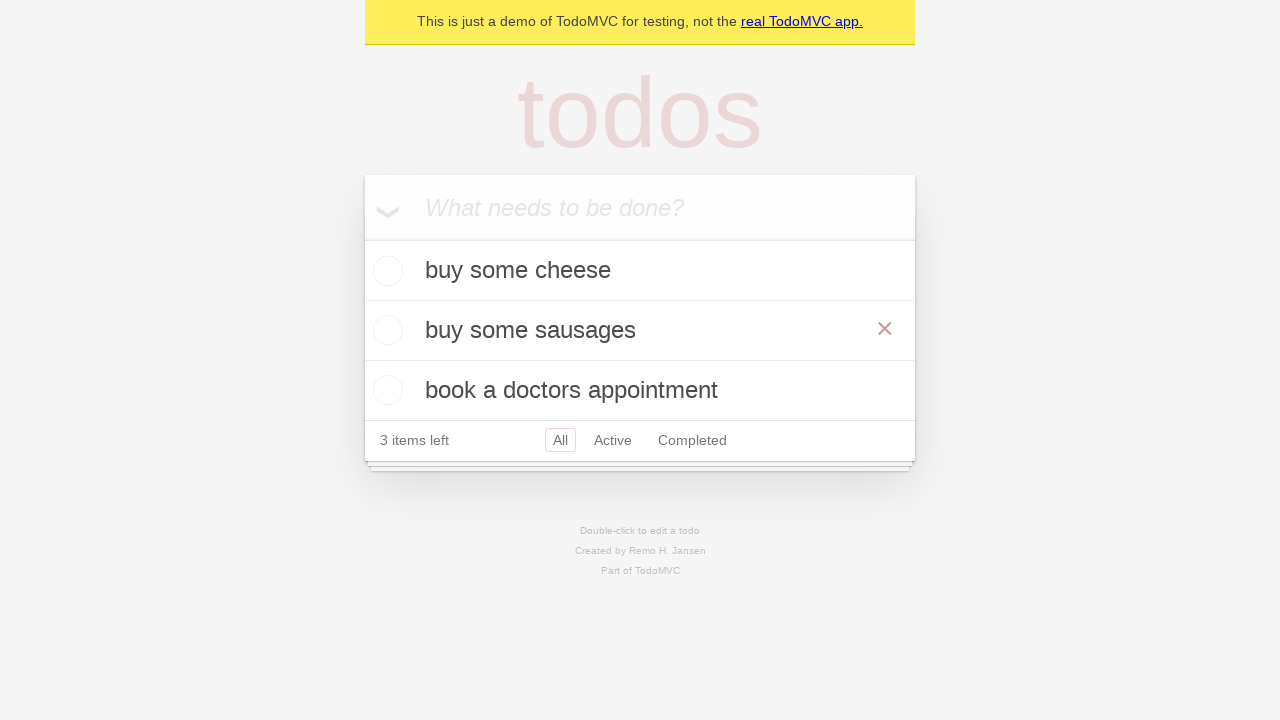